Navigates to a book scraping demo site, clicks on the first book to view its details, navigates back, and verifies stock availability information is displayed

Starting URL: https://books.toscrape.com/

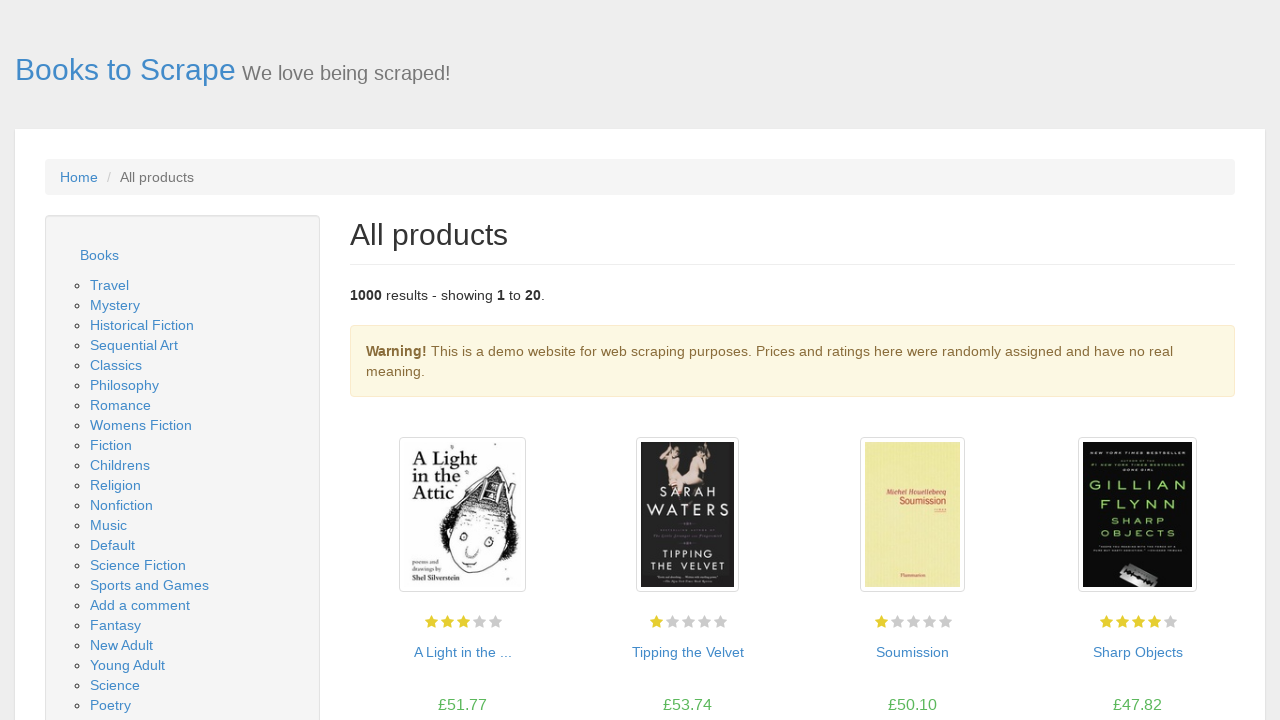

Waited for book product pods to load on the main page
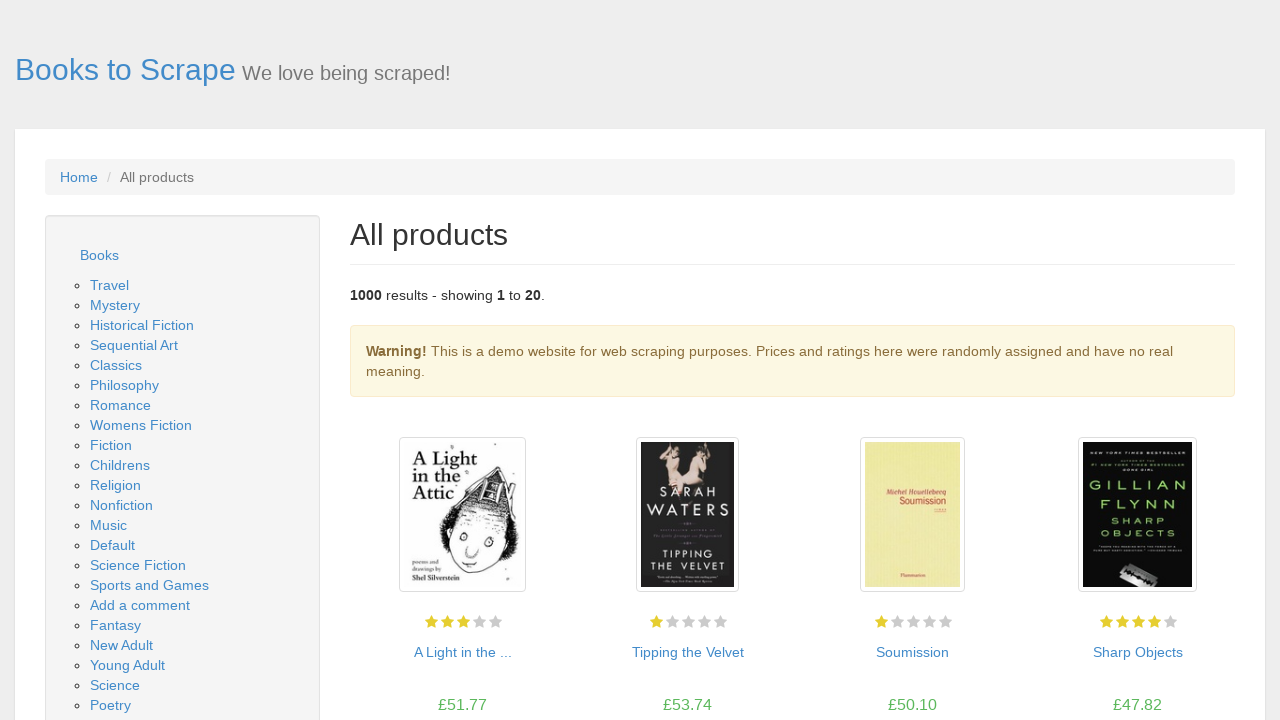

Clicked on the first book to view its details at (462, 652) on article.product_pod:first-child h3 a
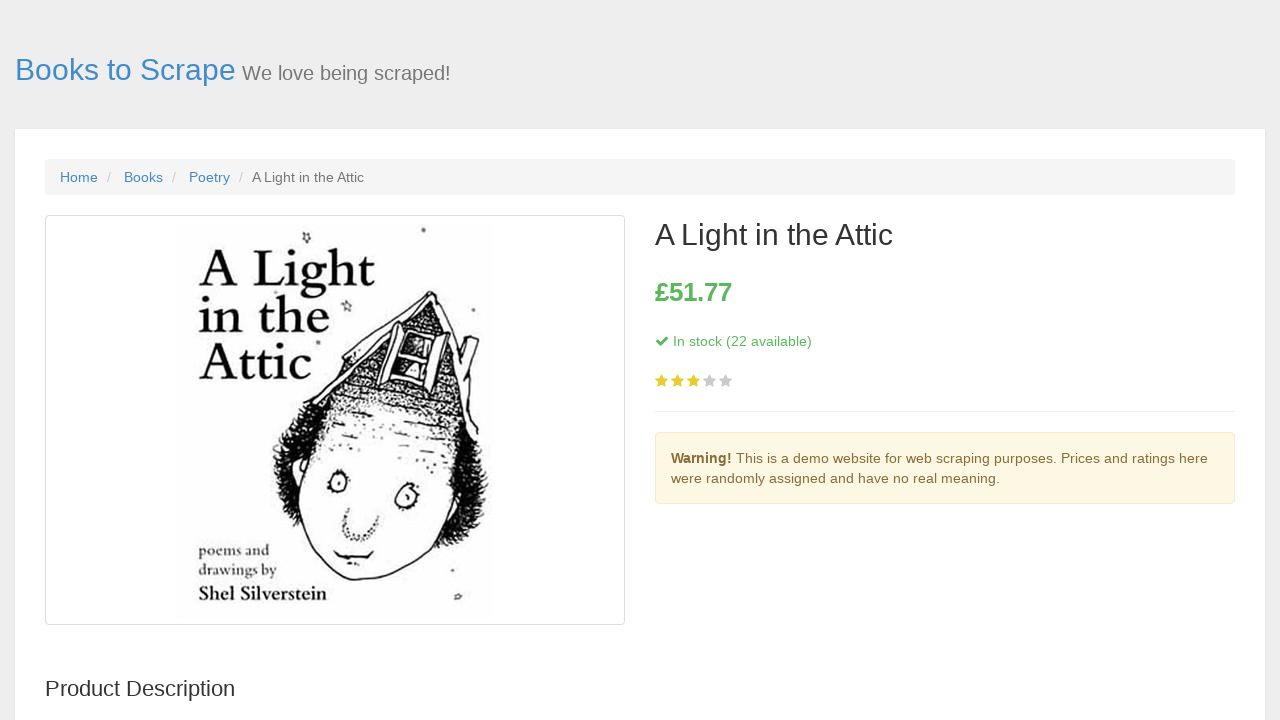

Navigated back to the main book listing page
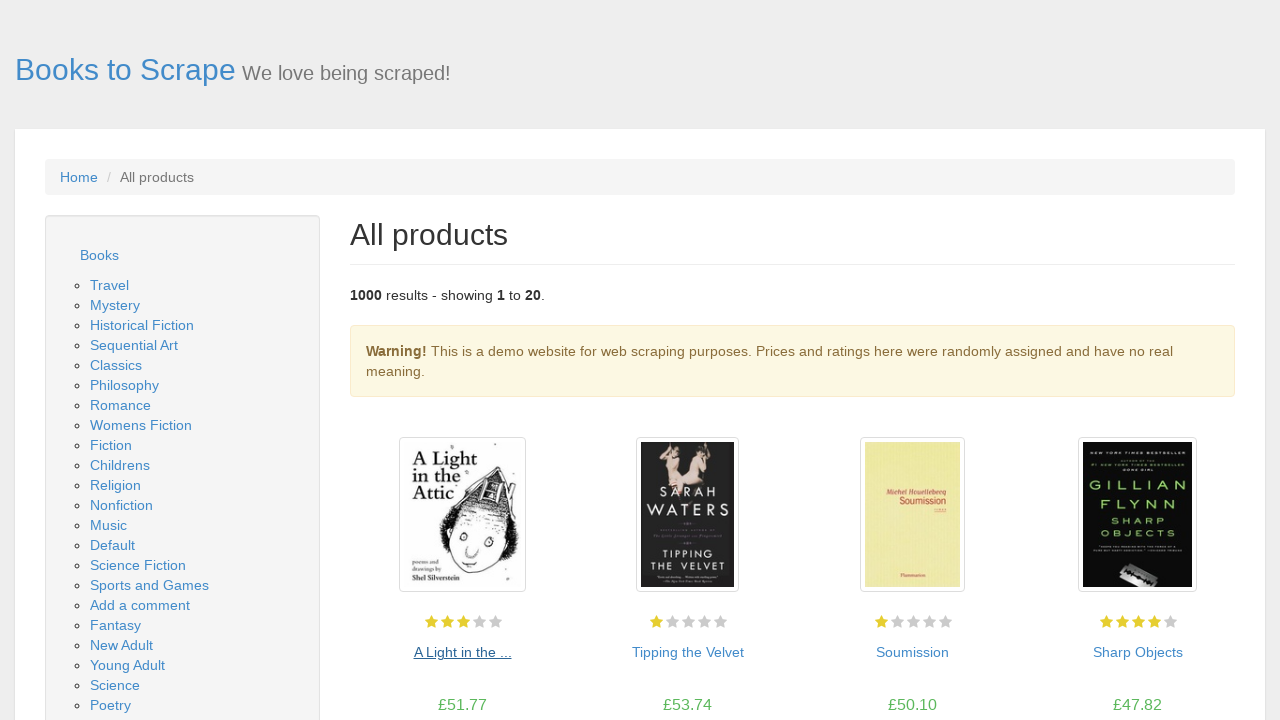

Verified that stock availability information is displayed
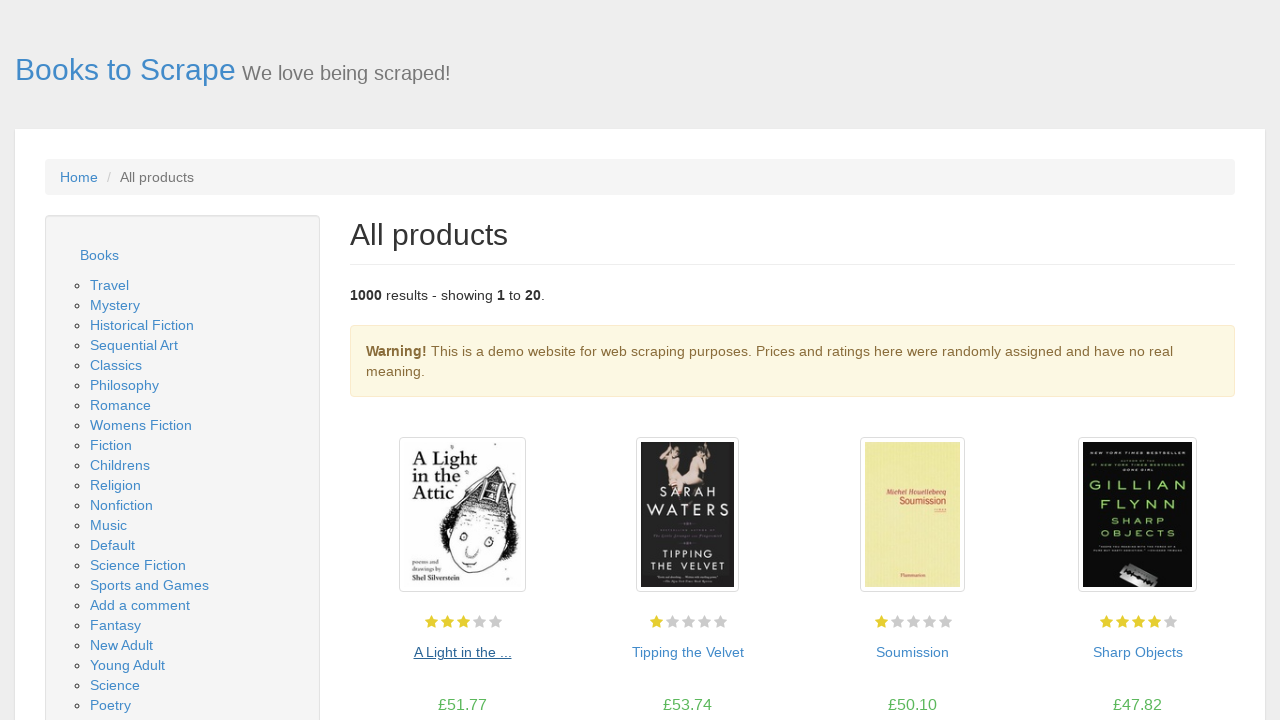

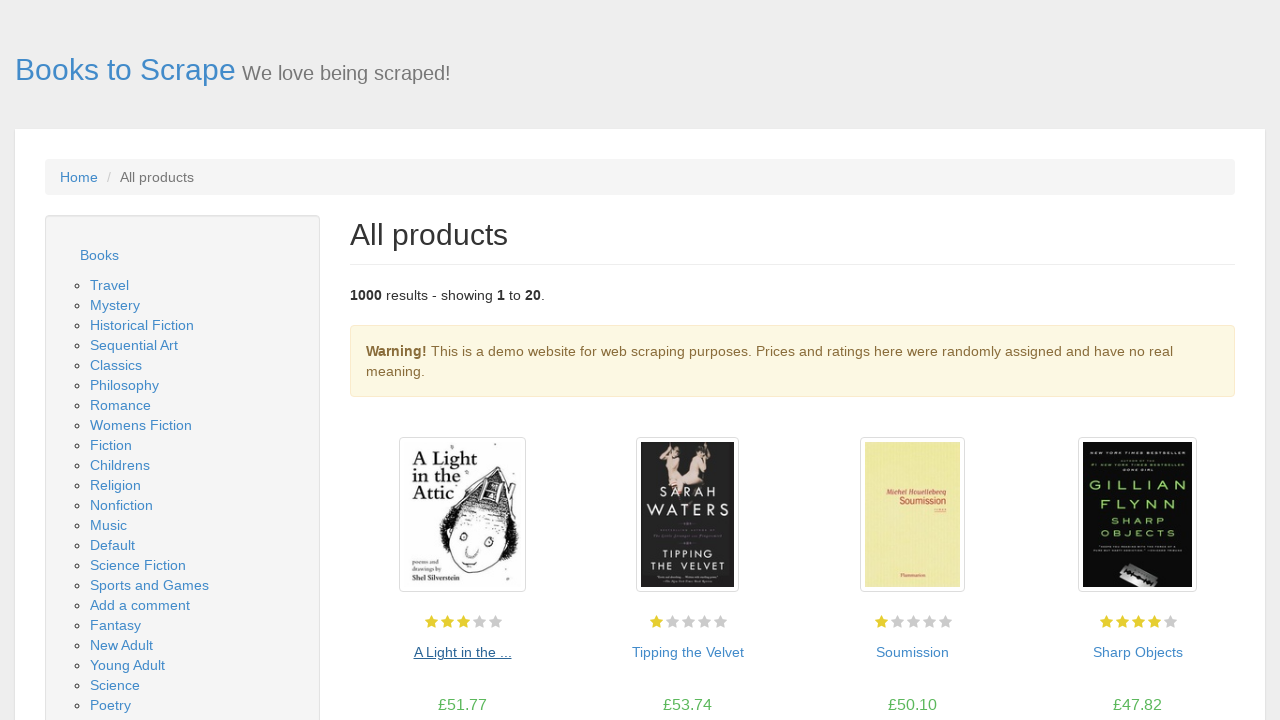